Tests custom expected condition by clicking a resend button and waiting for a message element to appear

Starting URL: https://eviltester.github.io/supportclasses/#2000

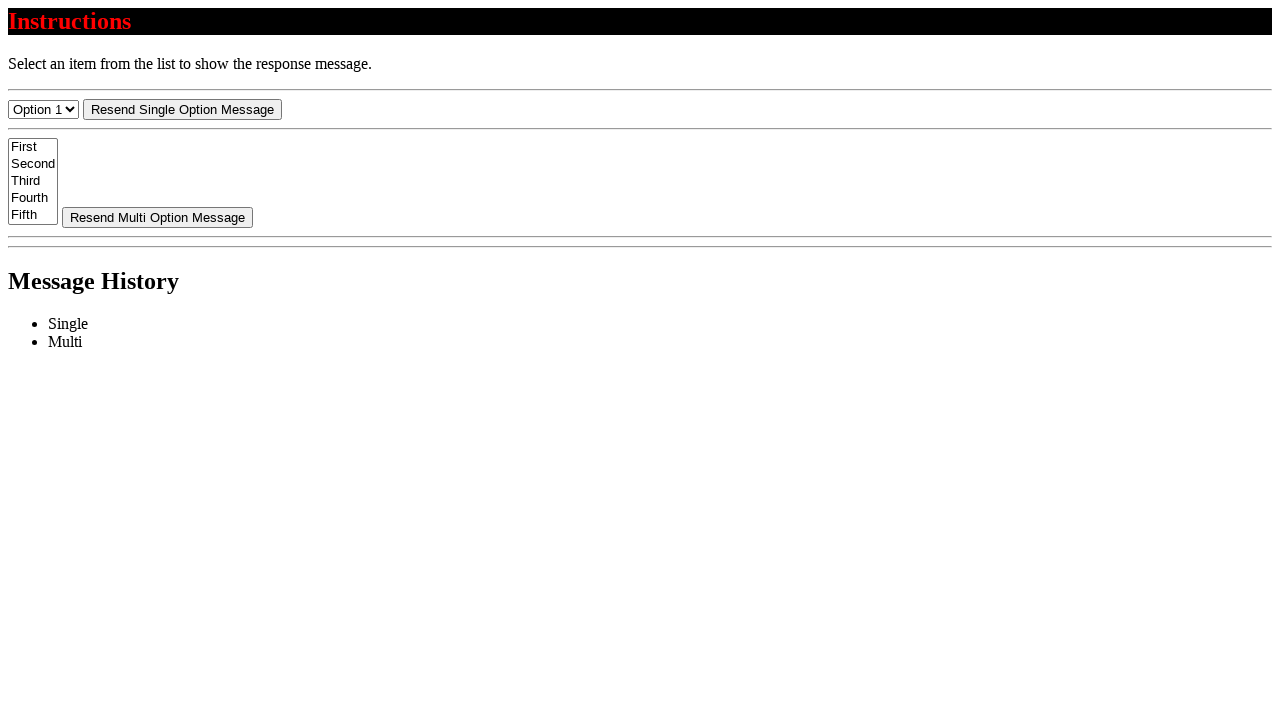

Clicked resend button at (182, 109) on #resend-select
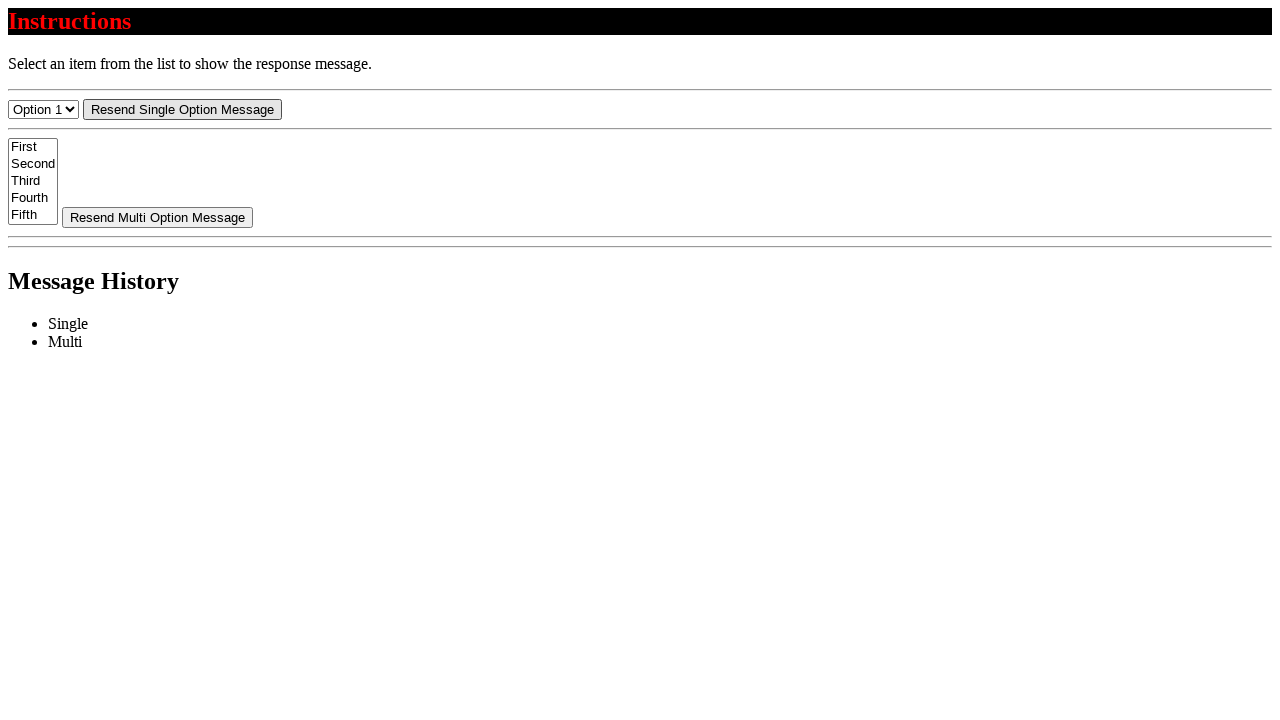

Message element appeared and became visible
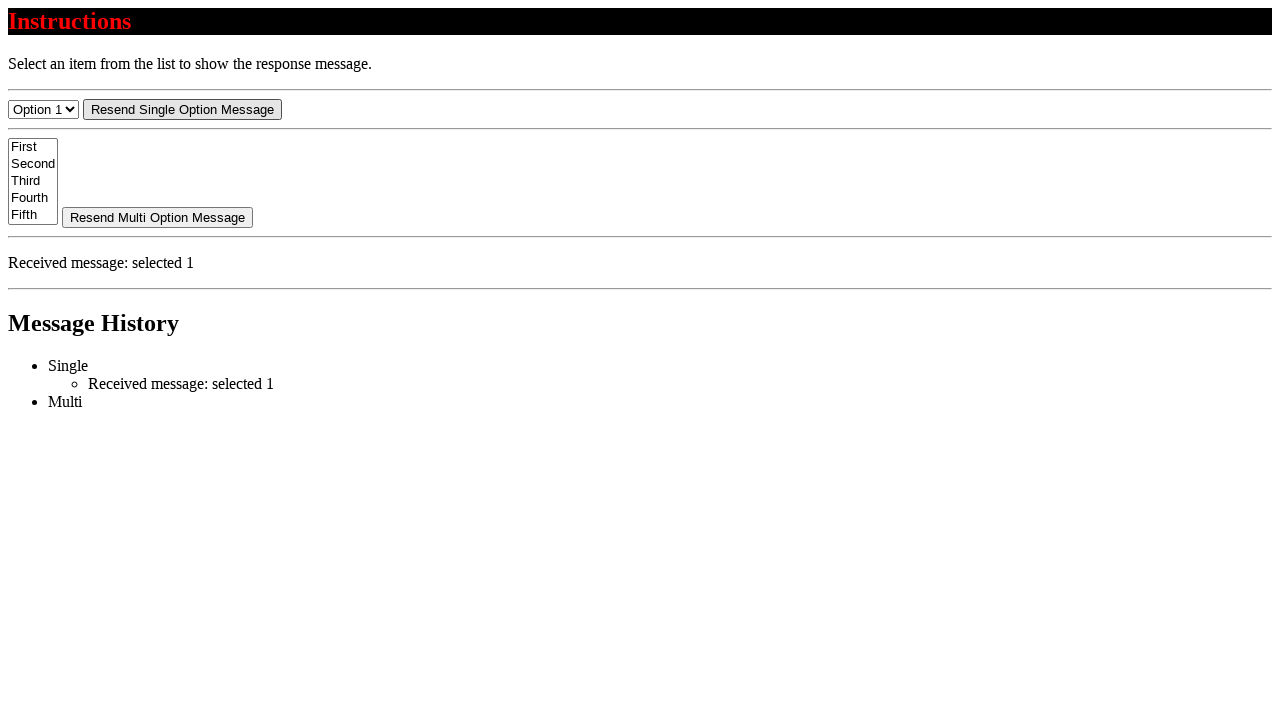

Located message element
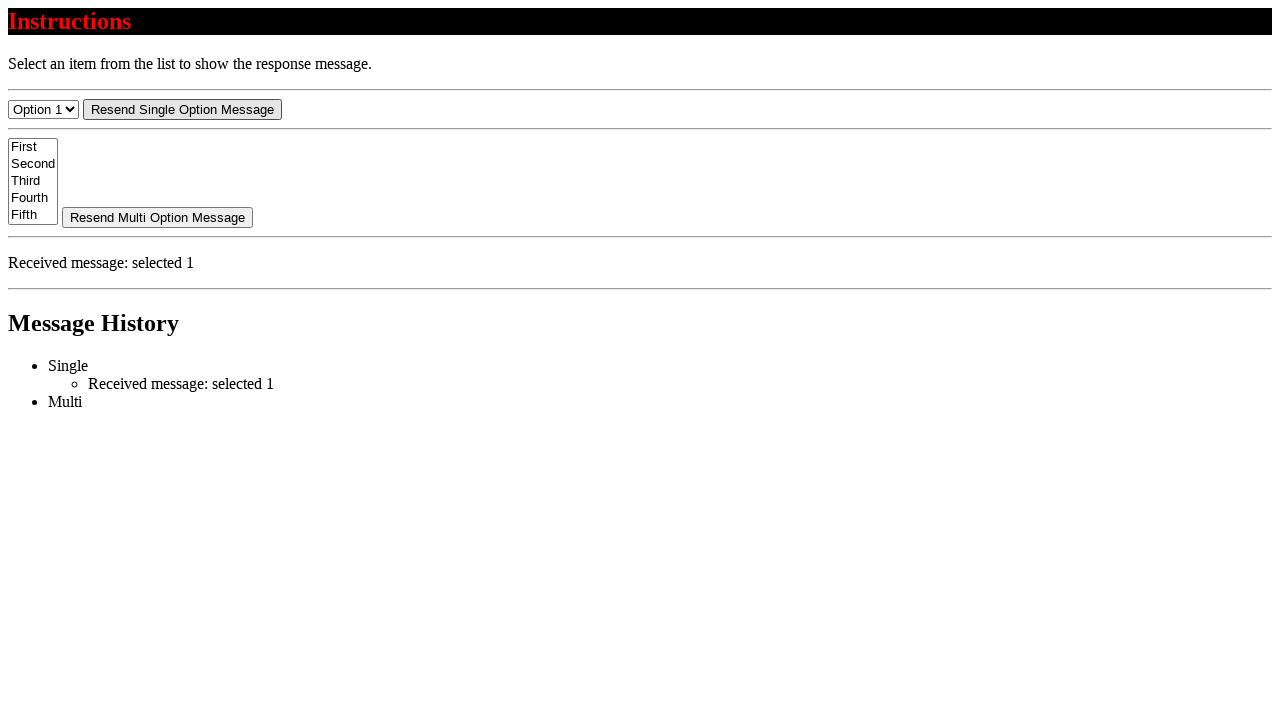

Verified message text starts with 'Received message:'
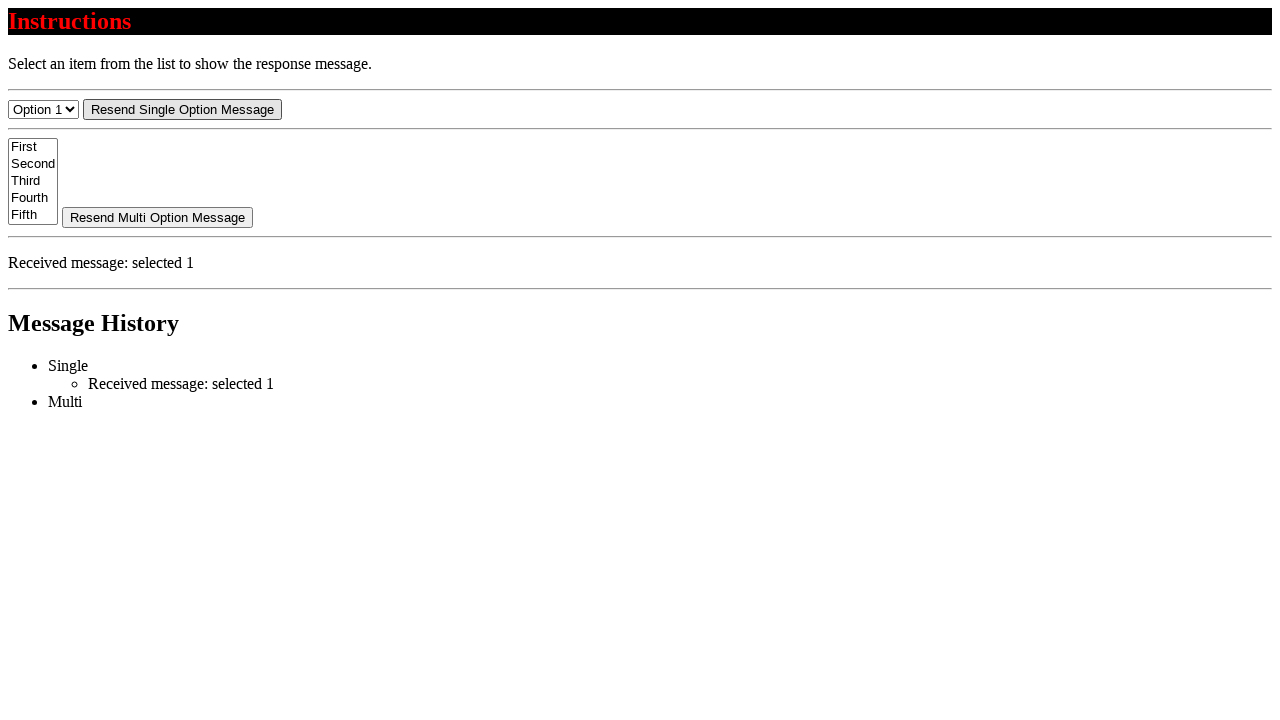

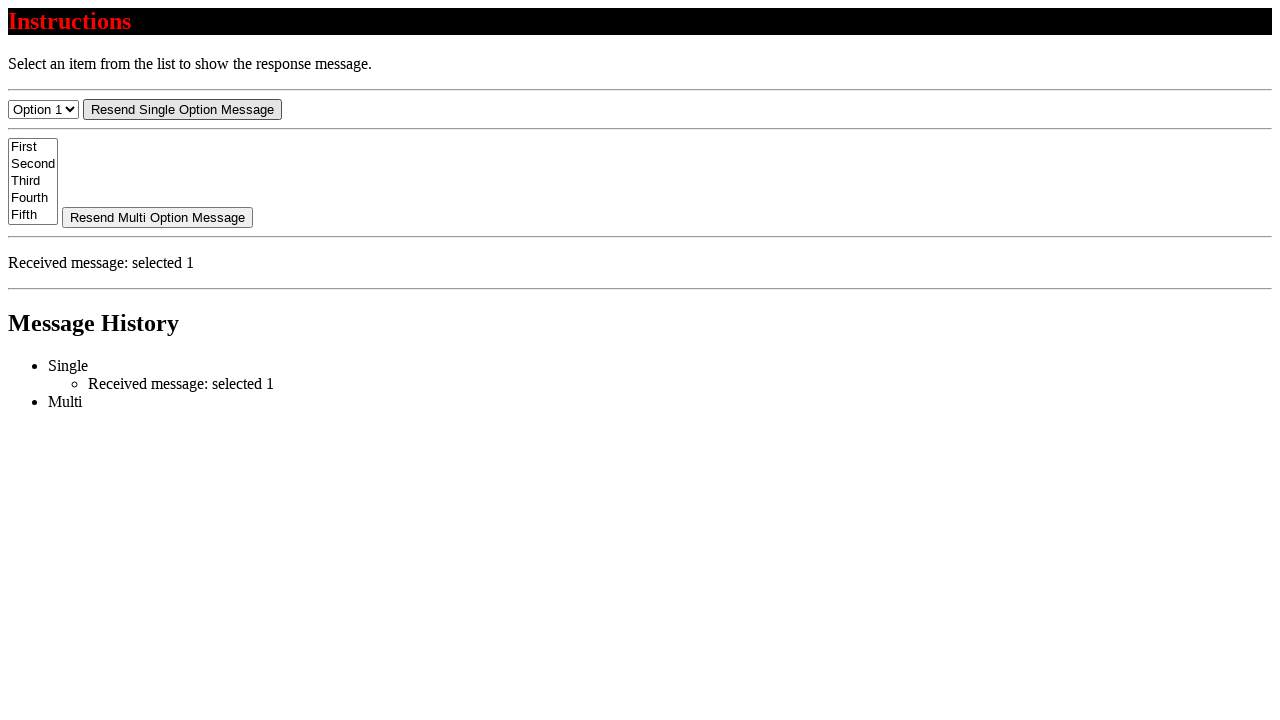